Tests various UI interactions on UltimateQA's Big Page including clicking buttons, filling out a contact form with name/email/message/captcha, and toggling an accordion element twice.

Starting URL: https://ultimateqa.com/automation

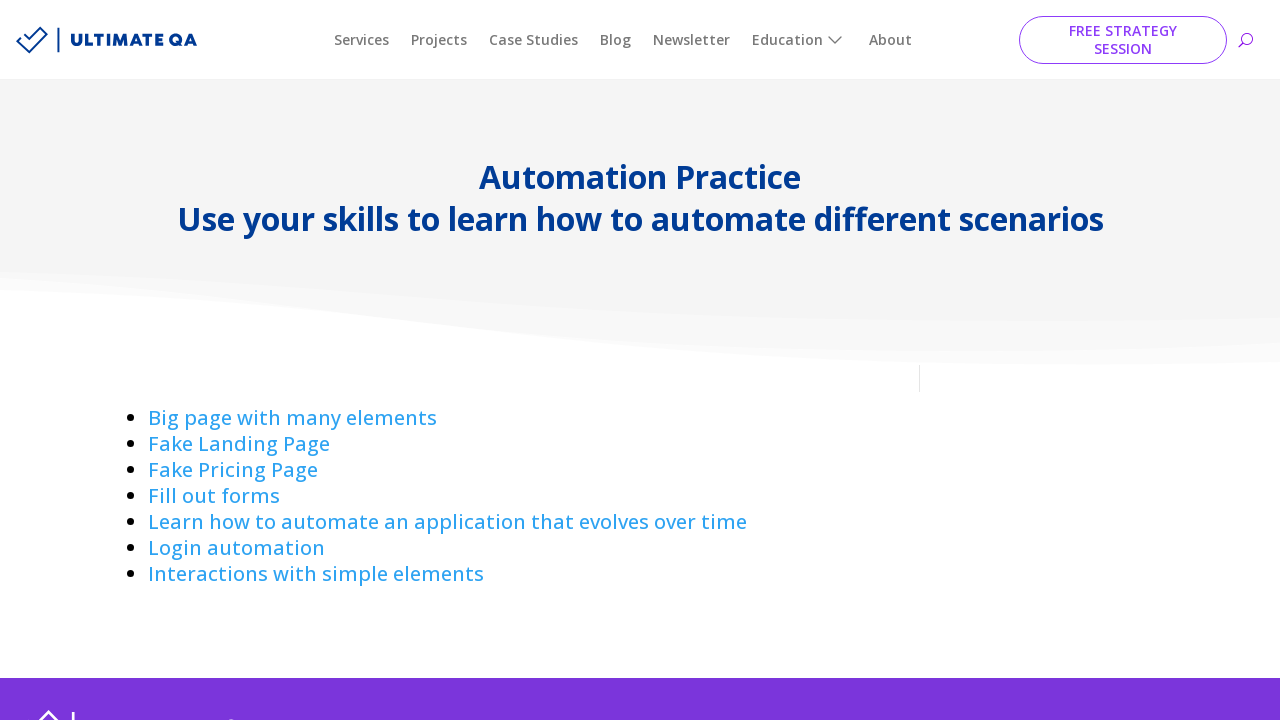

Waited for 'Big page' link to be visible
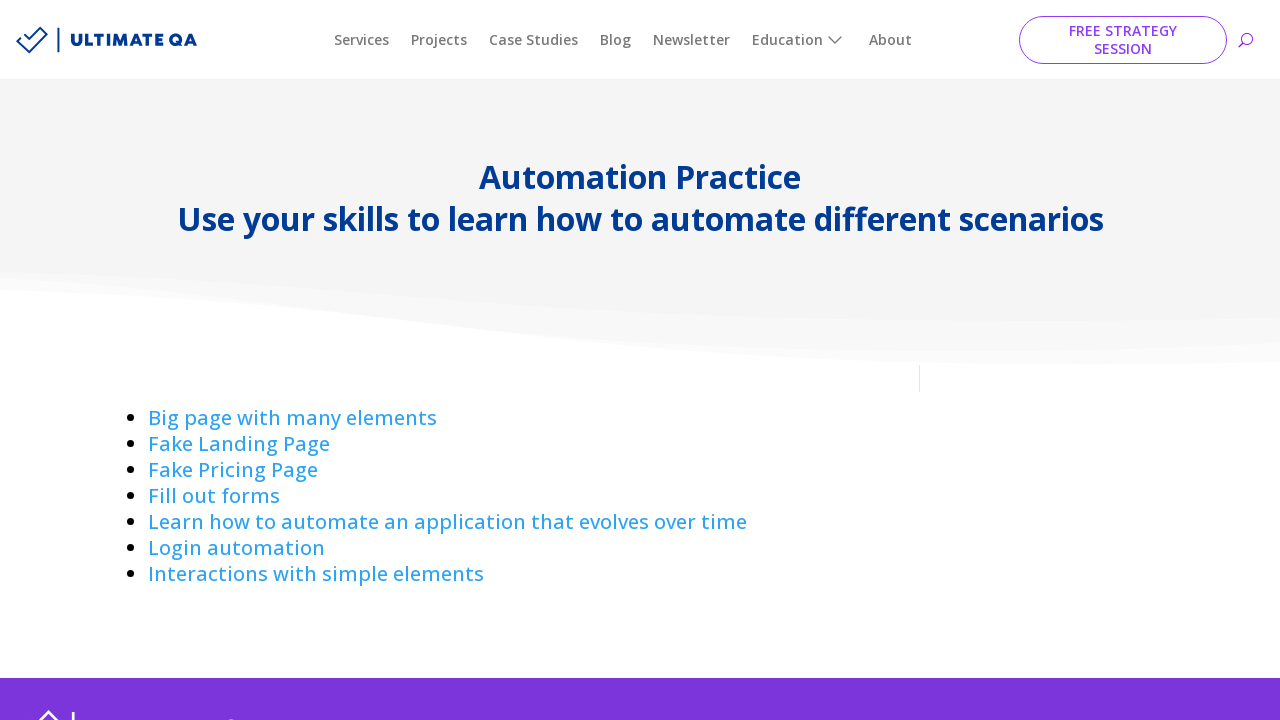

Clicked 'Big page' link to navigate to Big Page at (292, 418) on xpath=//*[contains(text(), 'Big page')]
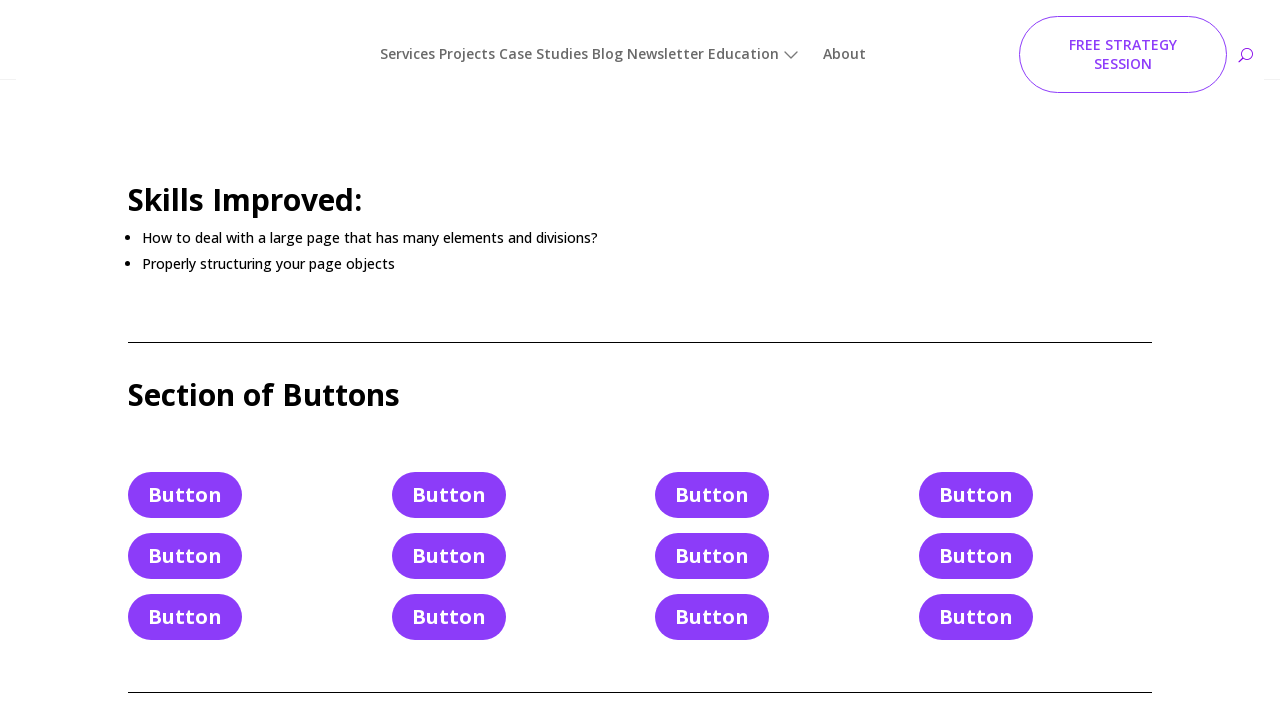

Big Page loaded completely (networkidle)
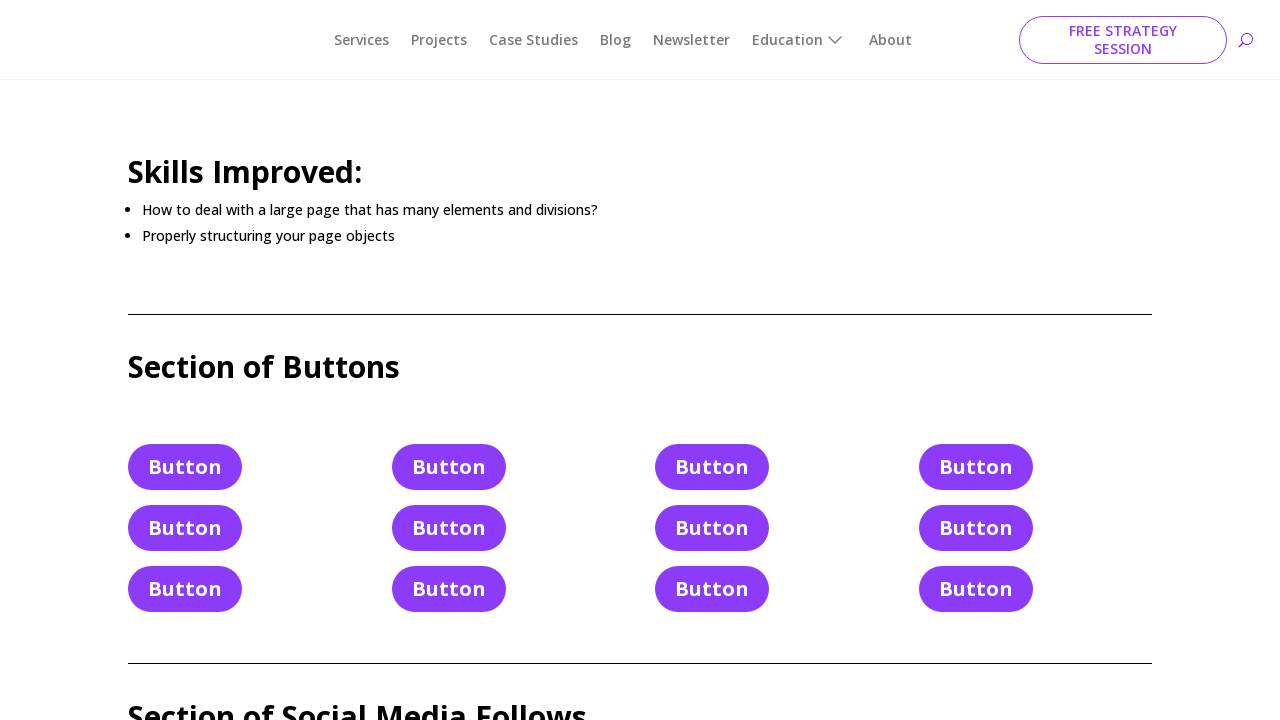

Clicked one of the 12 buttons with class 'et_pb_button_3' at (449, 467) on .et_pb_button_3
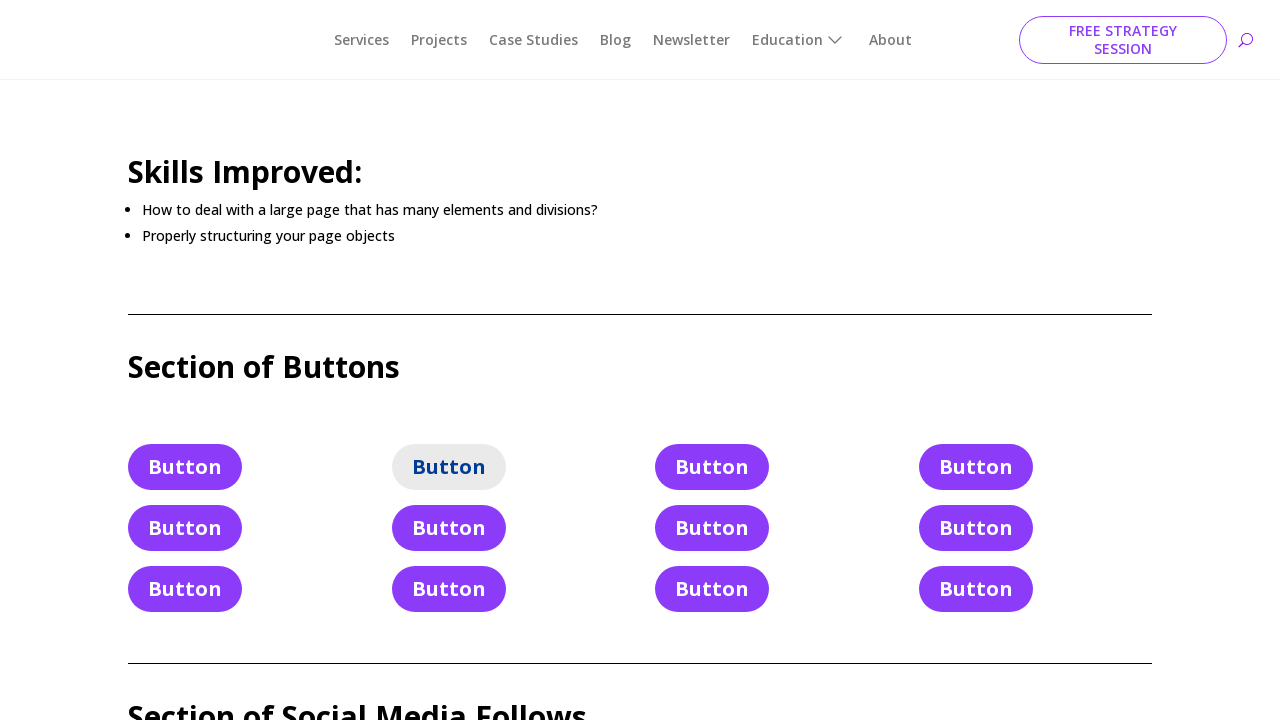

Filled contact form name field with 'Feödøř Drāžðåñý' on #et_pb_contact_name_0
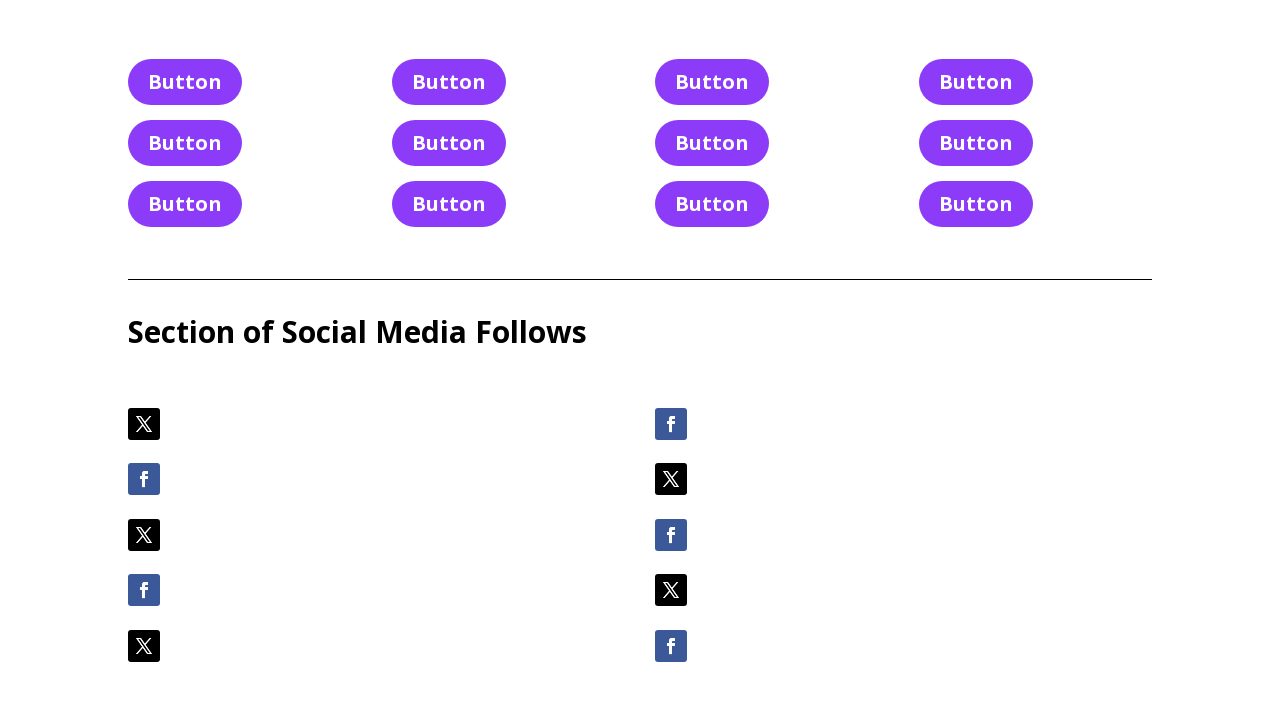

Filled contact form email field with 'testqa@proton.me' on #et_pb_contact_email_0
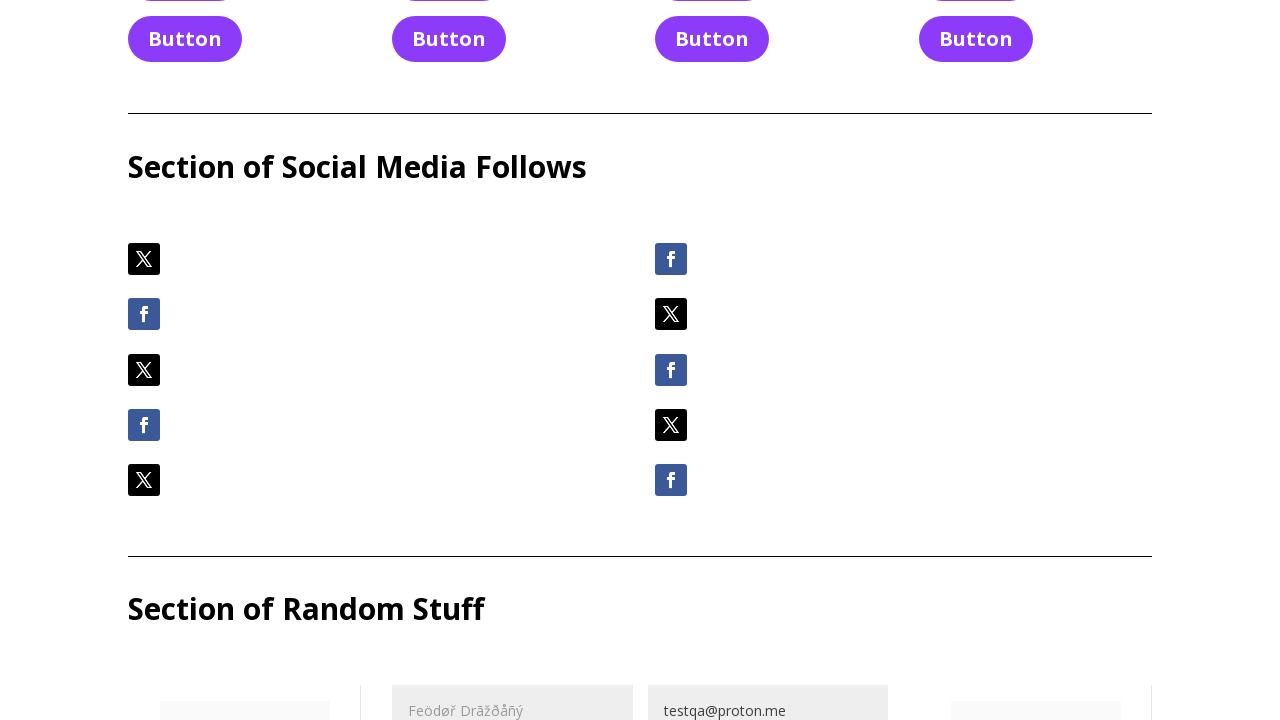

Filled contact form message field with 'Lorem ipsum concavut remanebit...' on #et_pb_contact_message_0
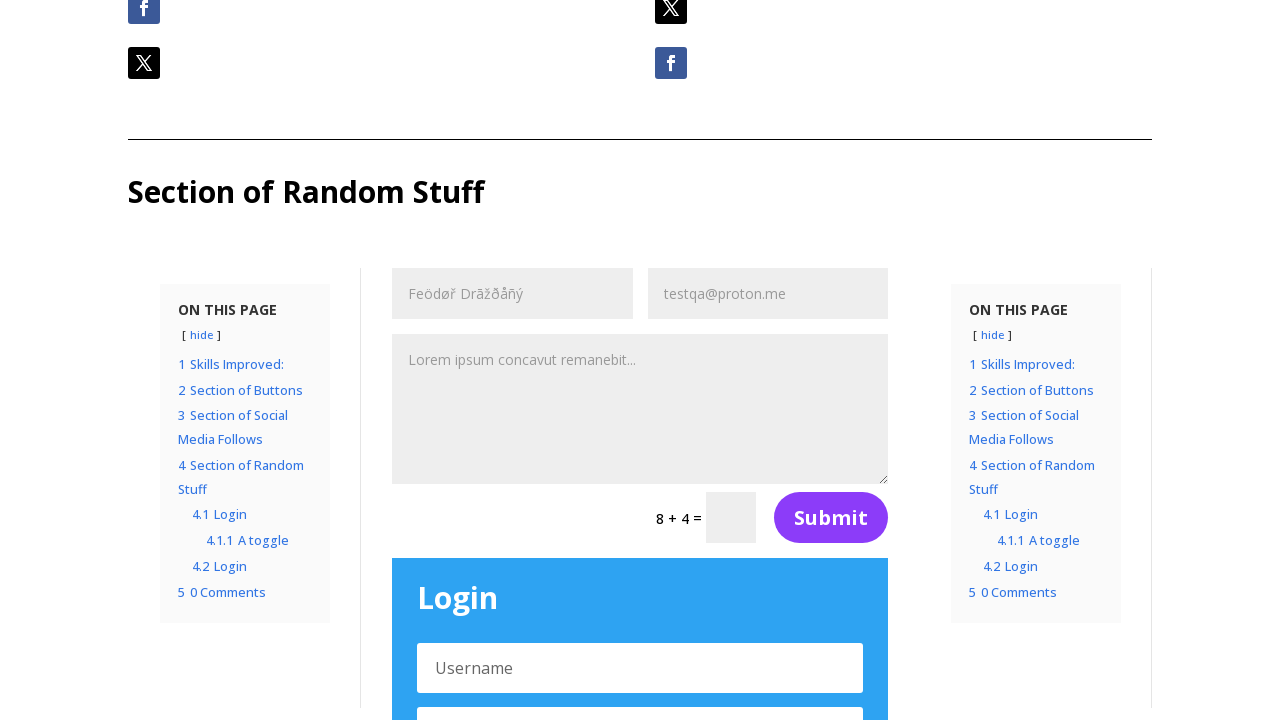

Filled contact form captcha field with '25' on .et_pb_contact_captcha
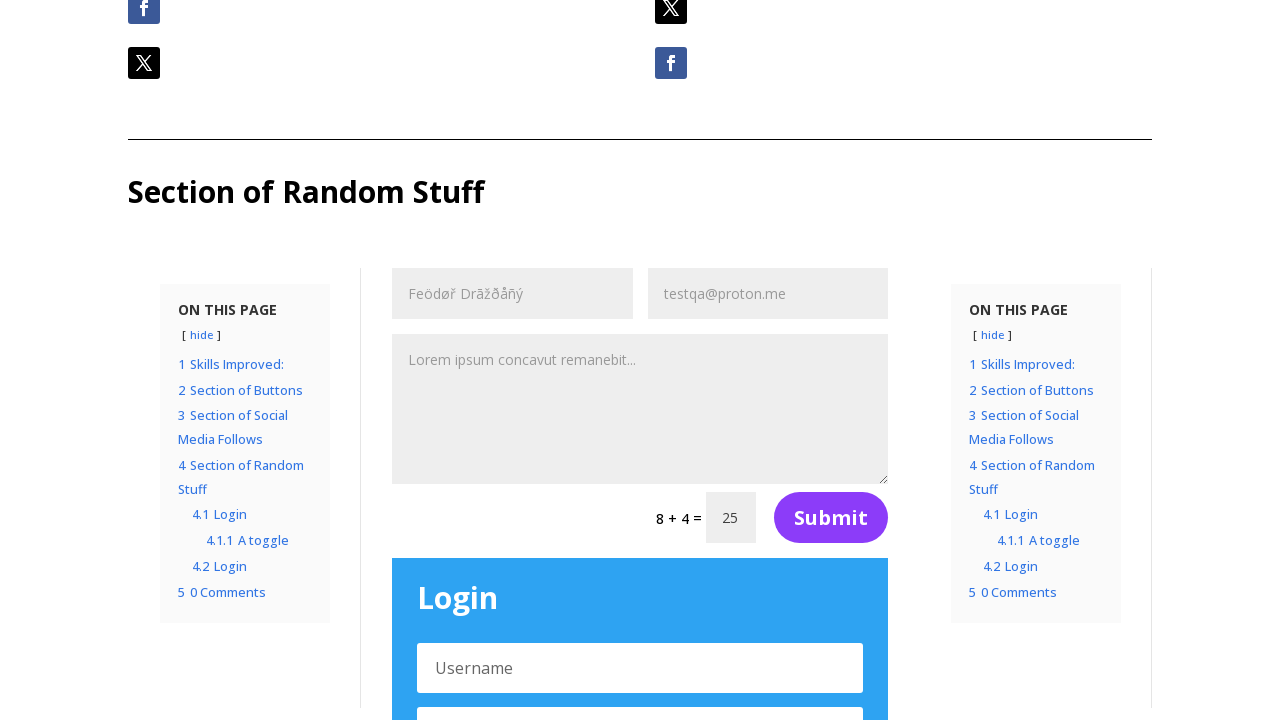

Clicked contact form submit button at (831, 518) on .et_pb_contact_submit
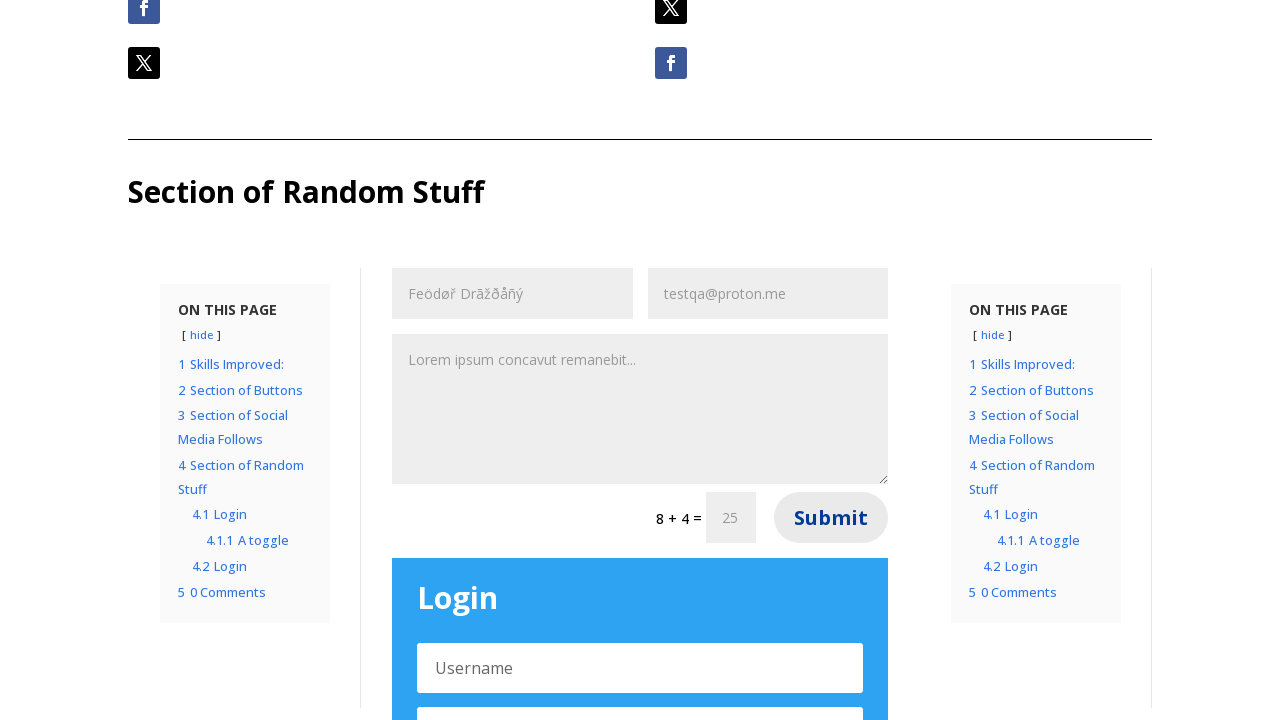

Waited 1 second for form submission to process
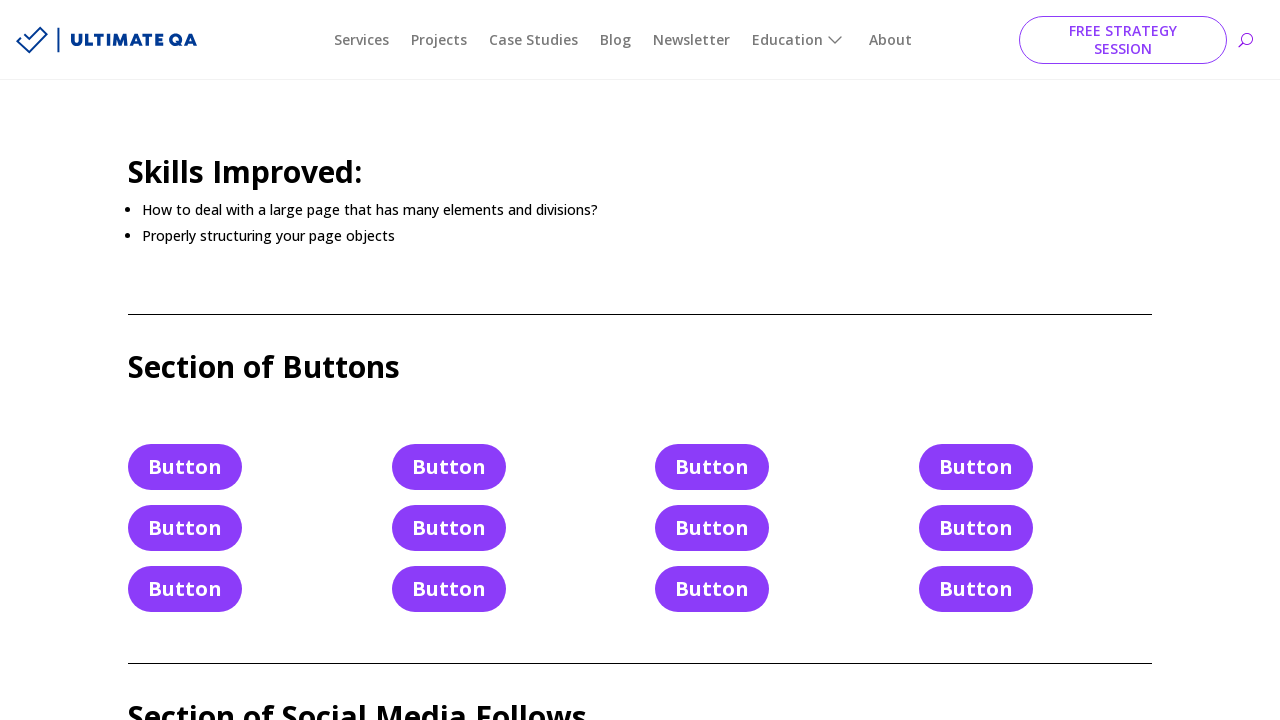

Clicked accordion toggle to expand it at (640, 360) on .et_pb_toggle_title
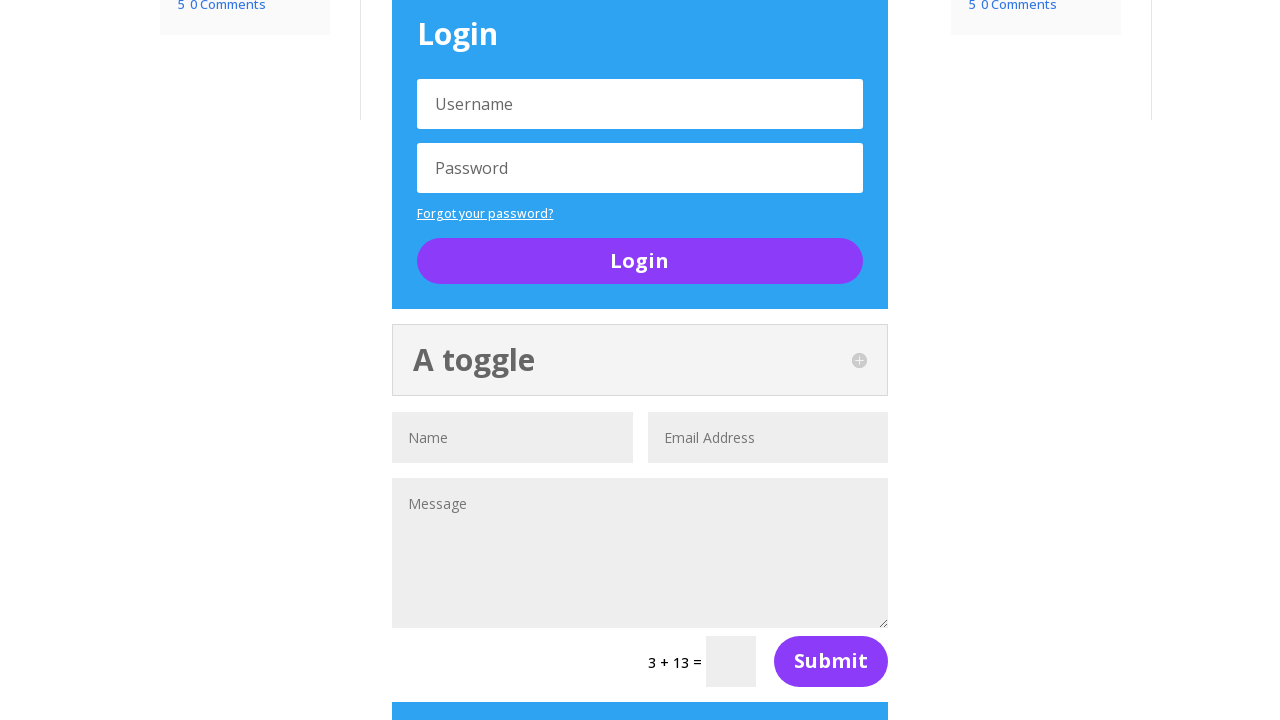

Waited 1 second before collapsing accordion
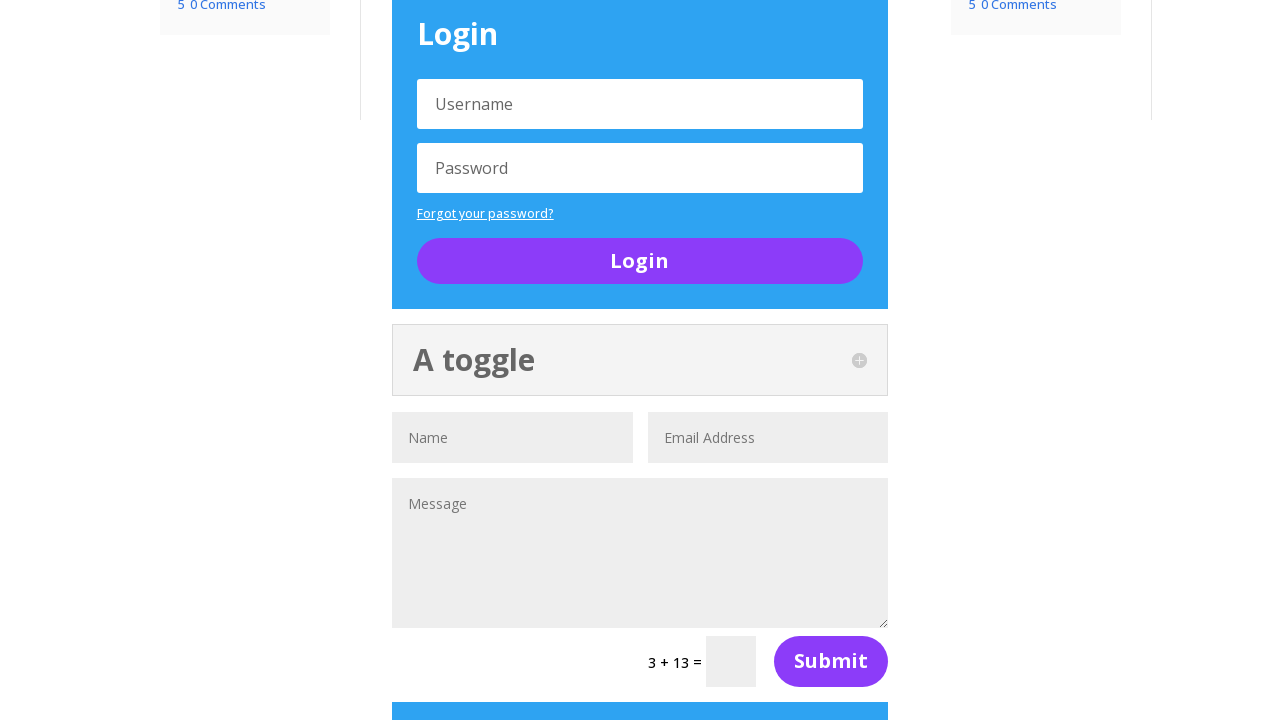

Clicked accordion toggle to collapse it at (640, 360) on .et_pb_toggle_title
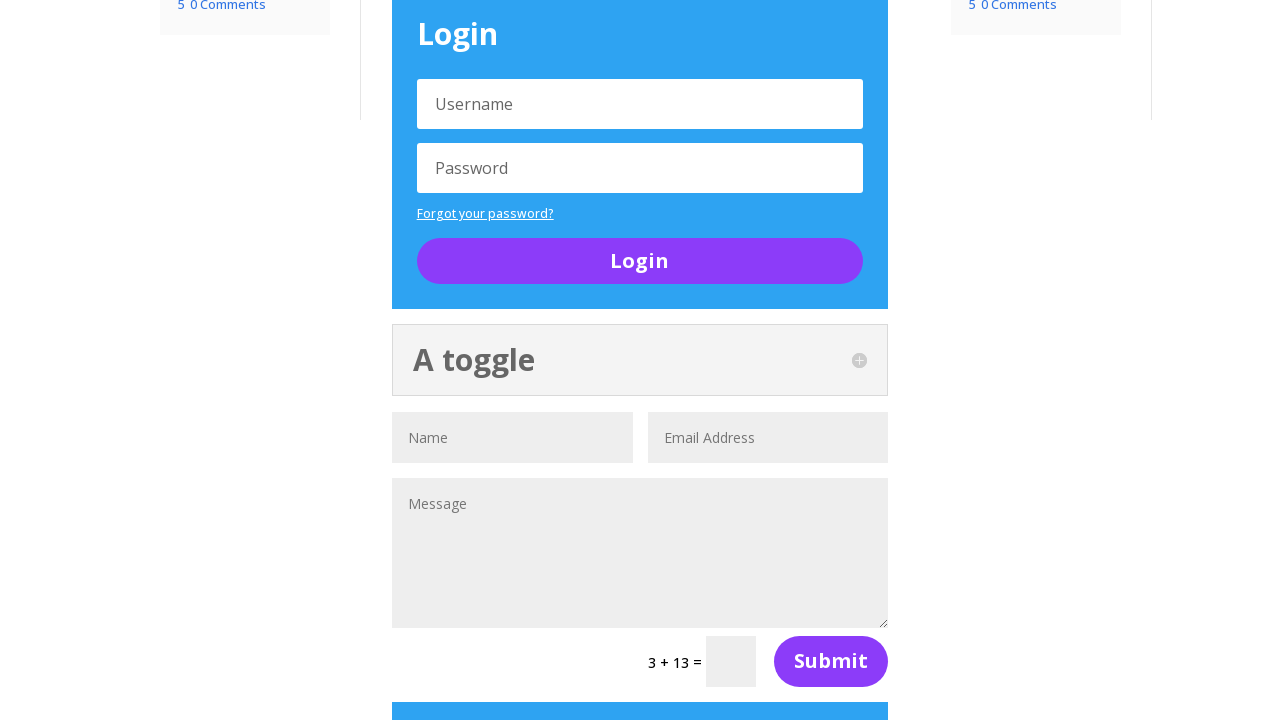

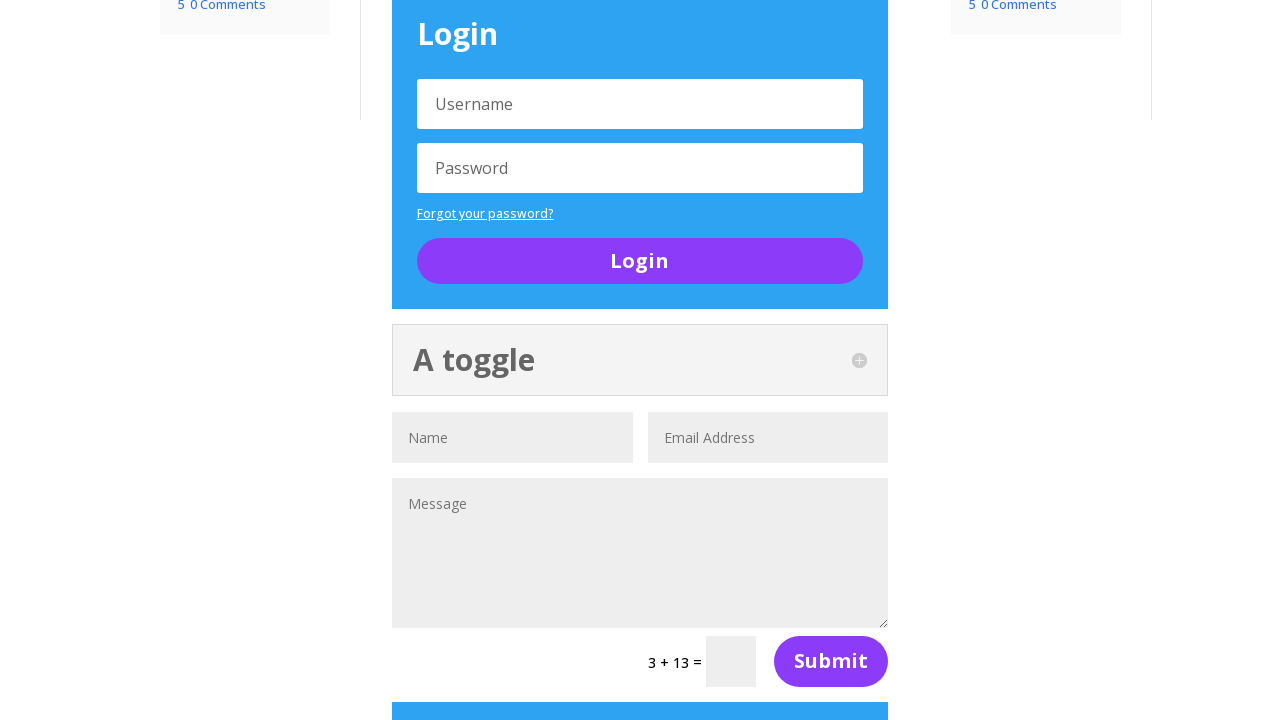